Tests account registration flow on OpenCart by navigating to registration page, filling out the registration form with personal details, and submitting to create a new account.

Starting URL: https://naveenautomationlabs.com/opencart/

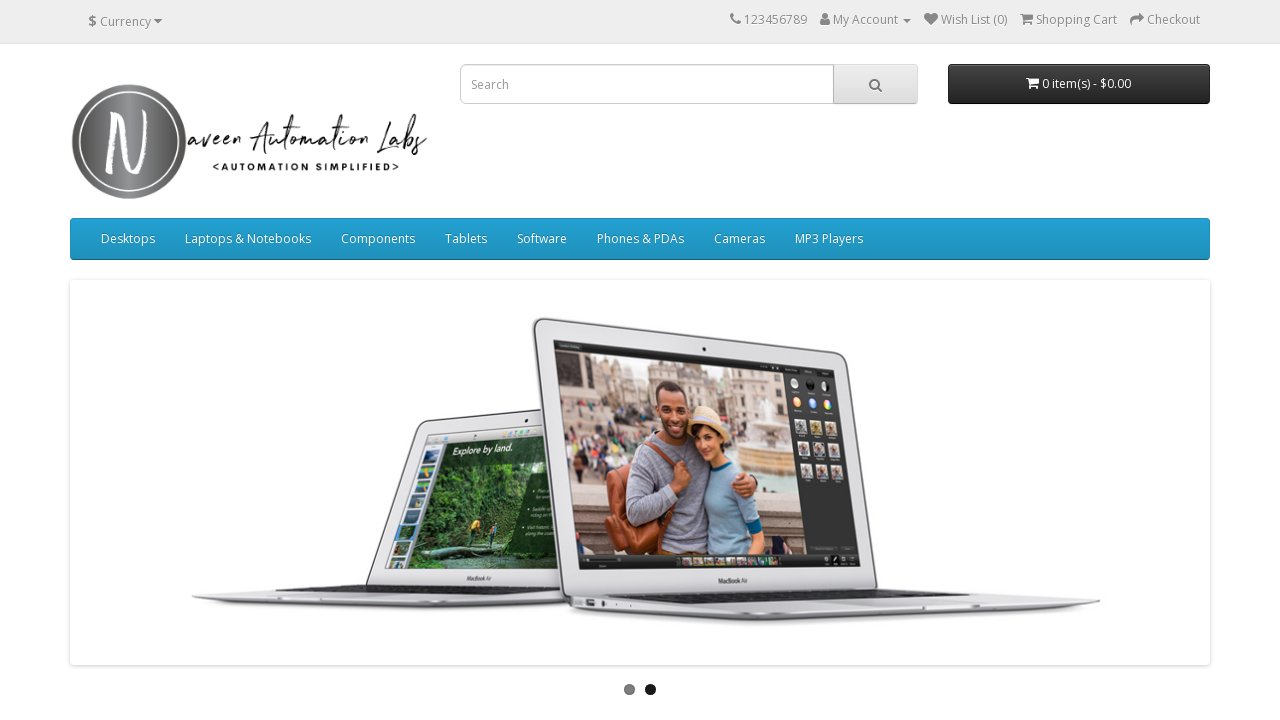

Clicked on My Account dropdown at (866, 20) on xpath=//span[normalize-space()='My Account']
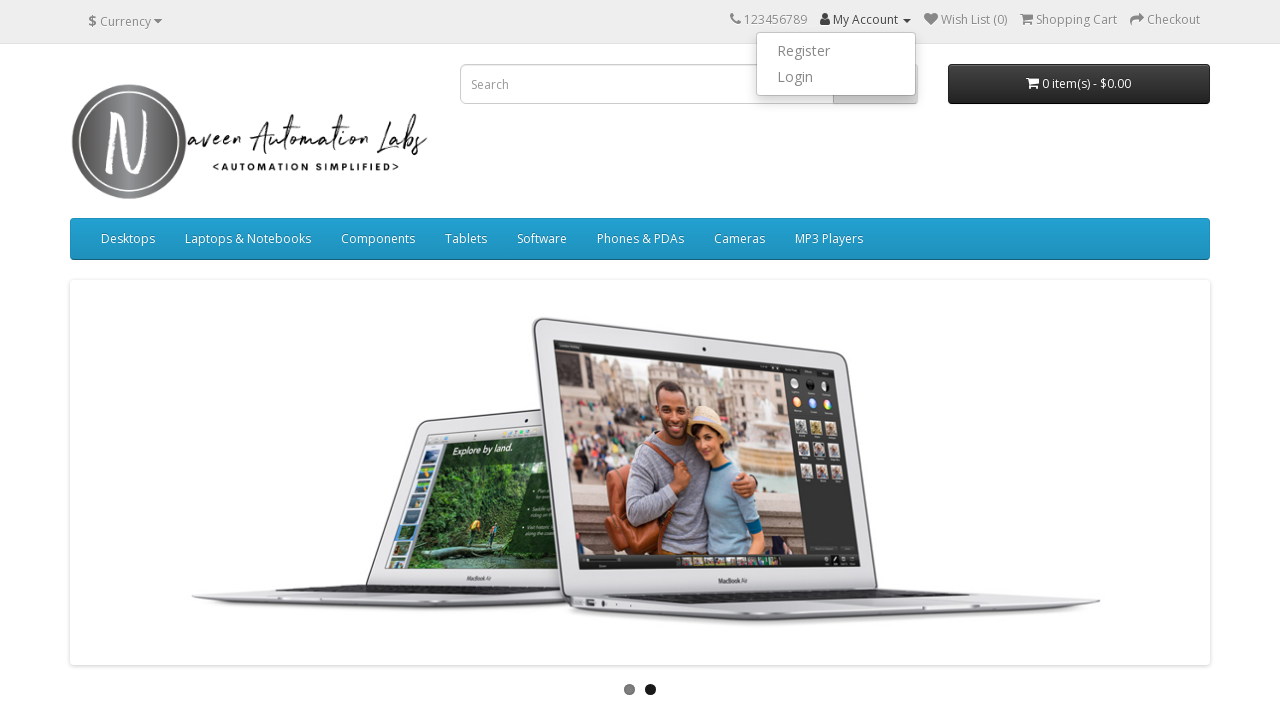

Clicked on Register link at (836, 51) on xpath=//a[normalize-space()='Register']
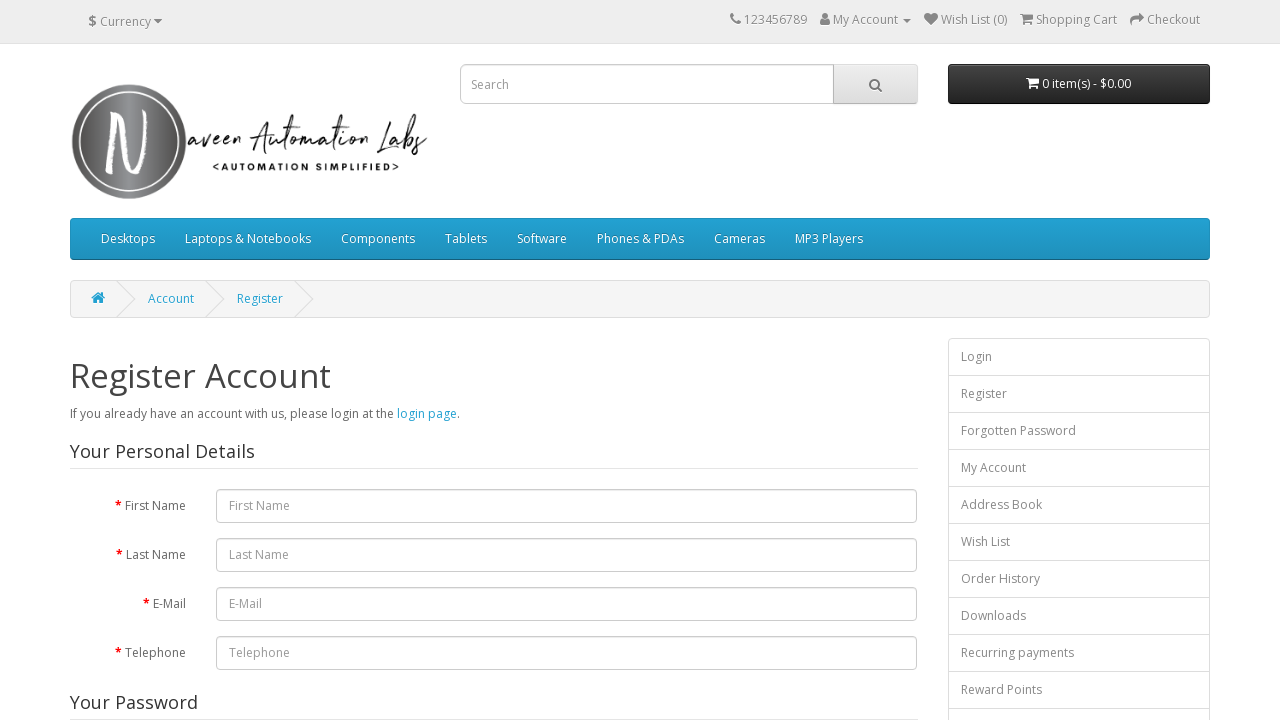

Filled first name field with 'Michael' on #input-firstname
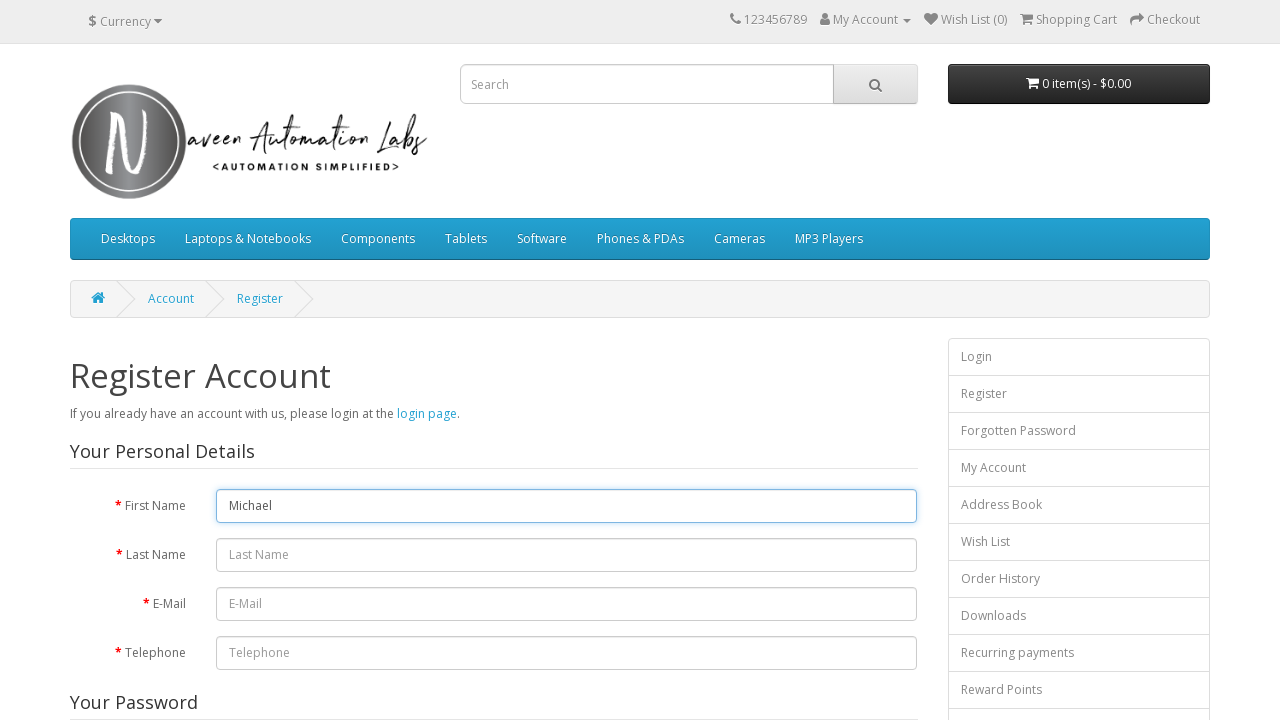

Filled last name field with 'Thompson' on #input-lastname
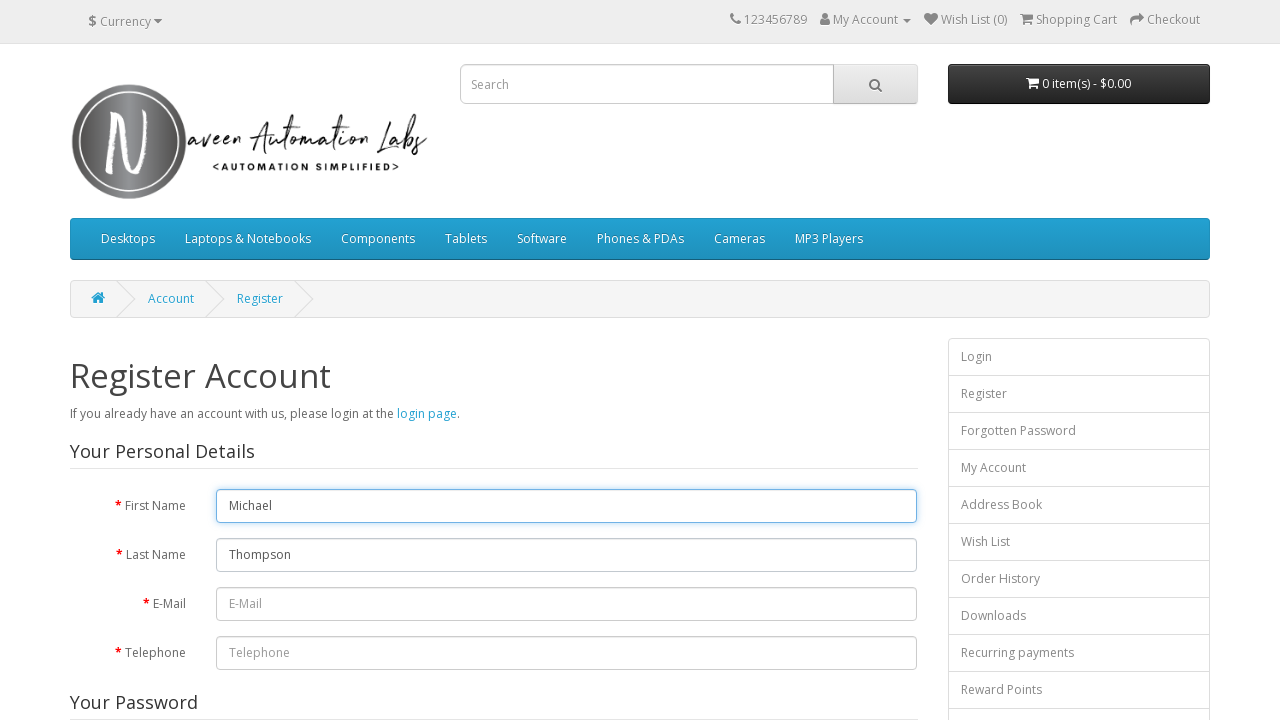

Filled email field with 'mthompson847@testmail.com' on #input-email
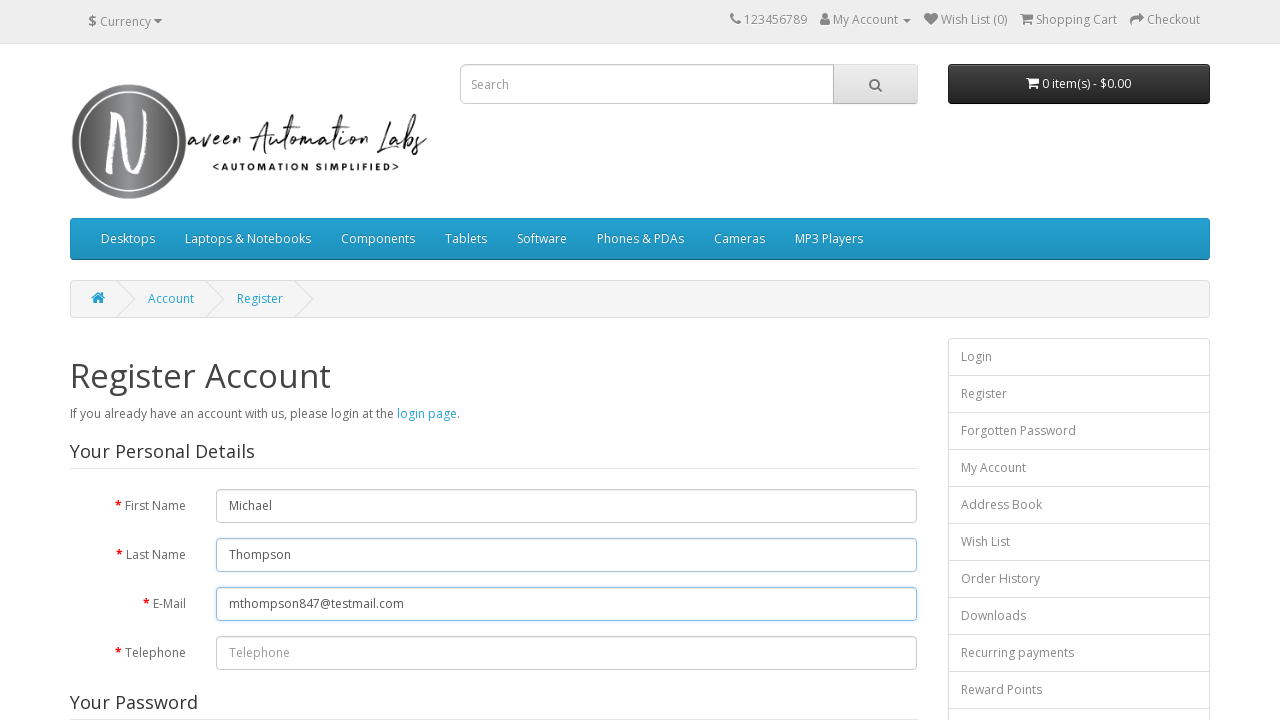

Filled telephone field with '5551234567' on #input-telephone
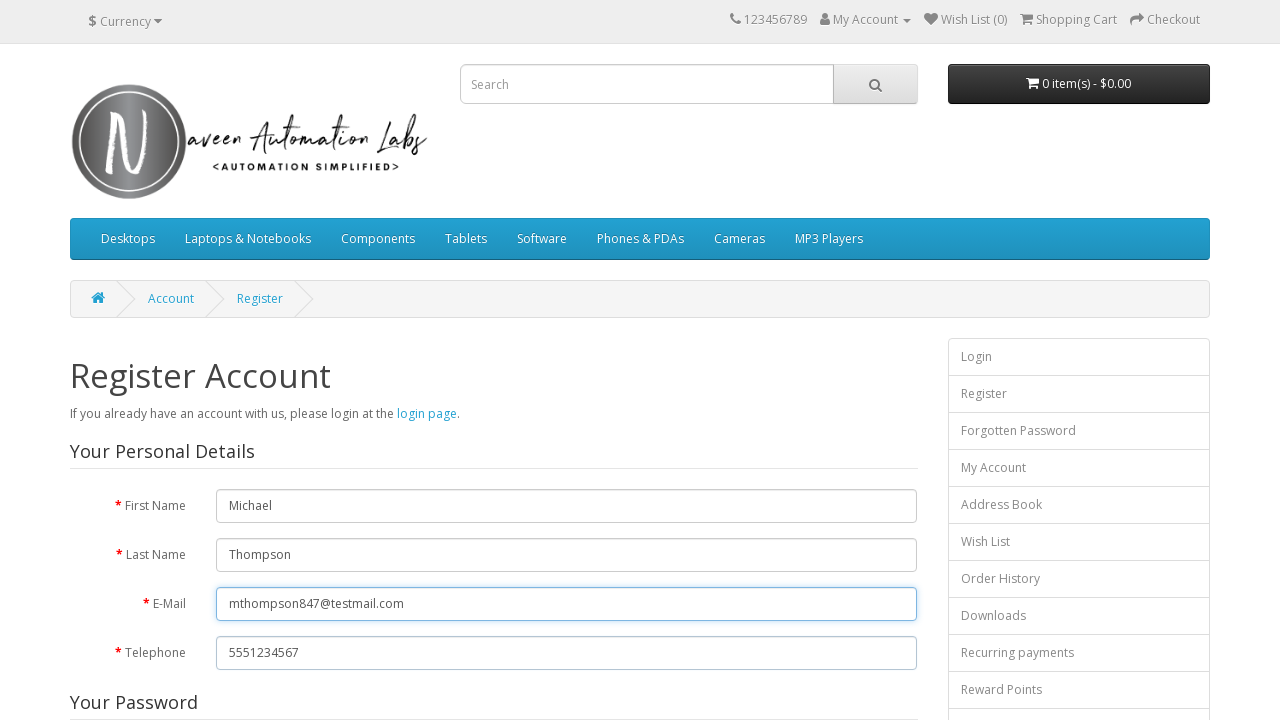

Filled password field with 'SecurePass99' on #input-password
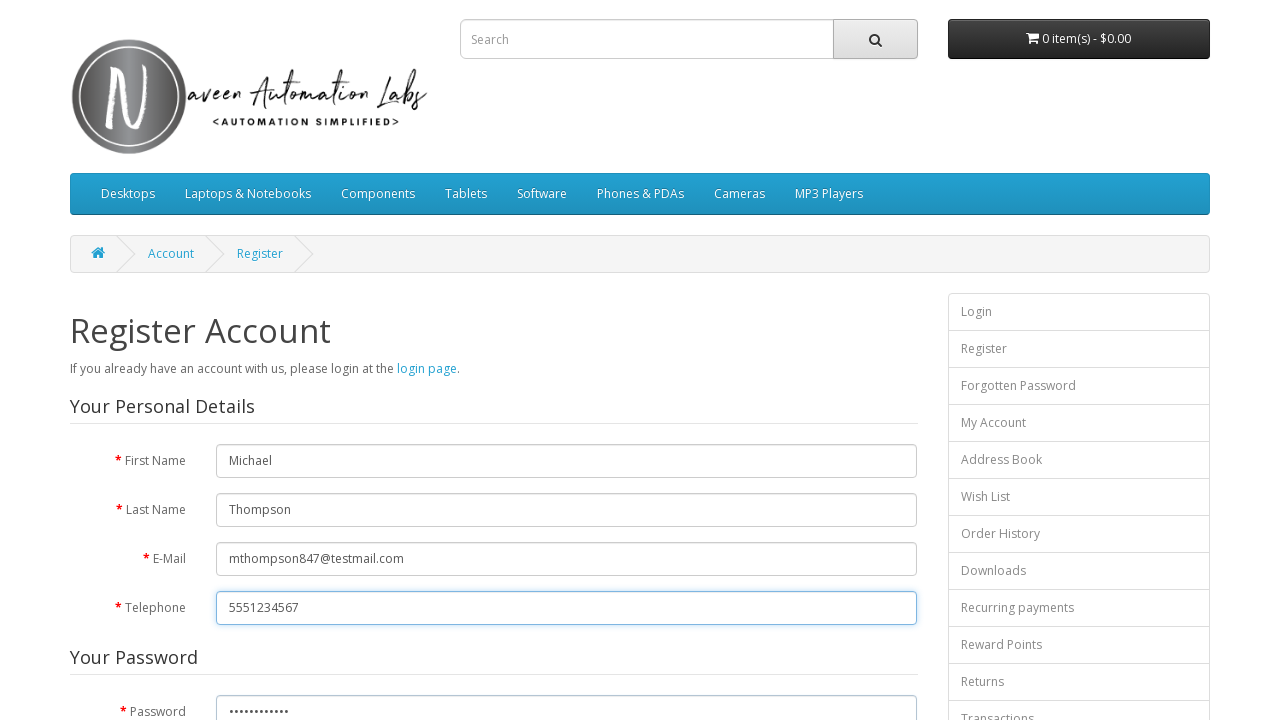

Filled password confirmation field with 'SecurePass99' on #input-confirm
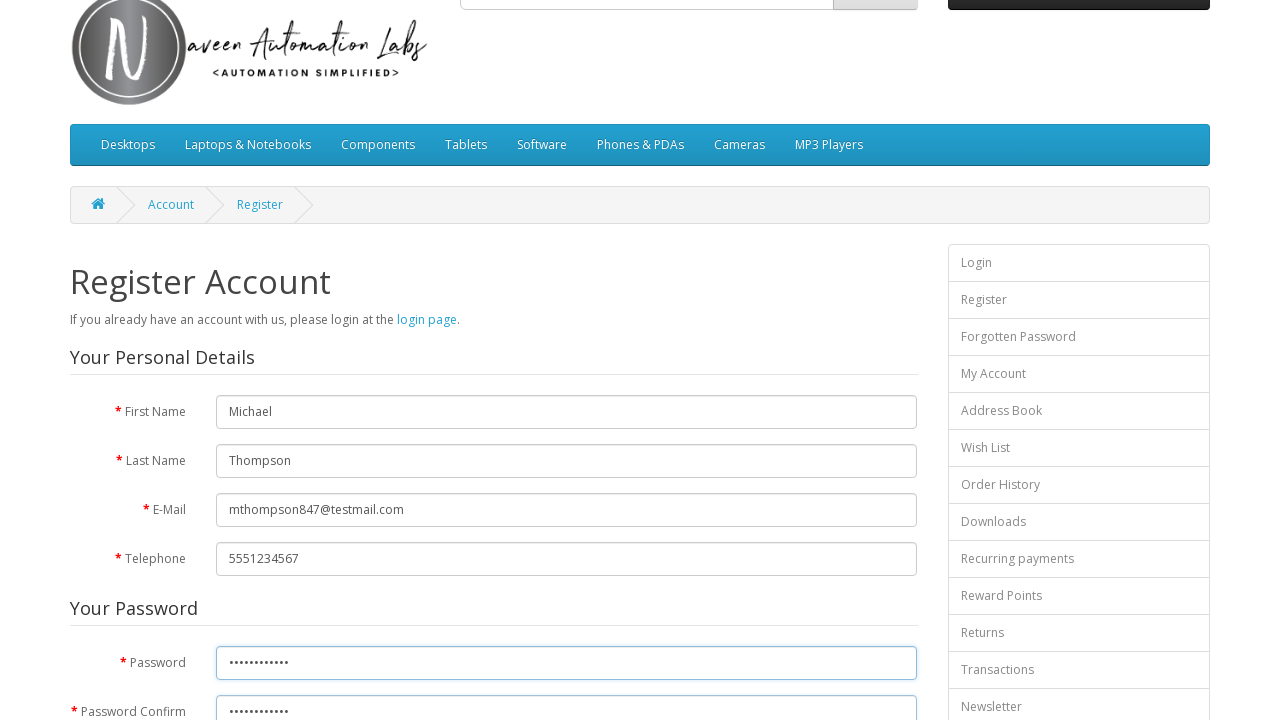

Clicked privacy policy agreement checkbox at (825, 424) on input[name='agree']
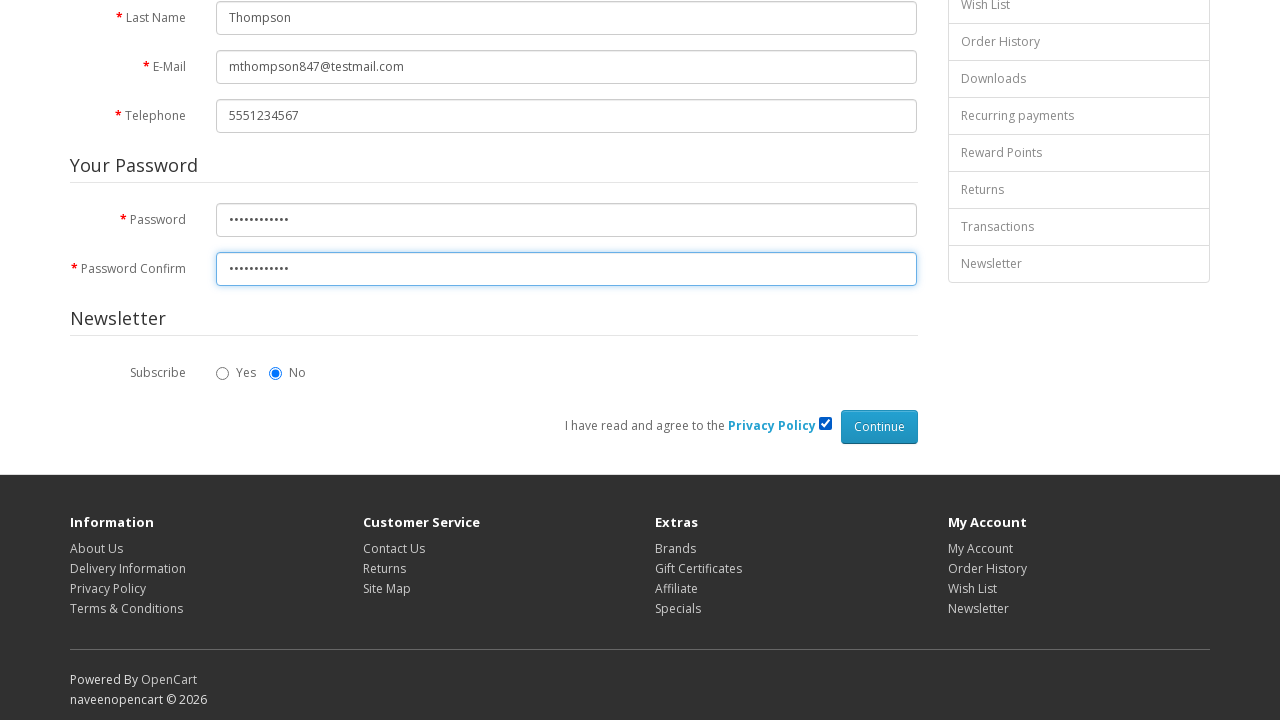

Clicked Continue button to submit registration form at (879, 427) on input[value='Continue']
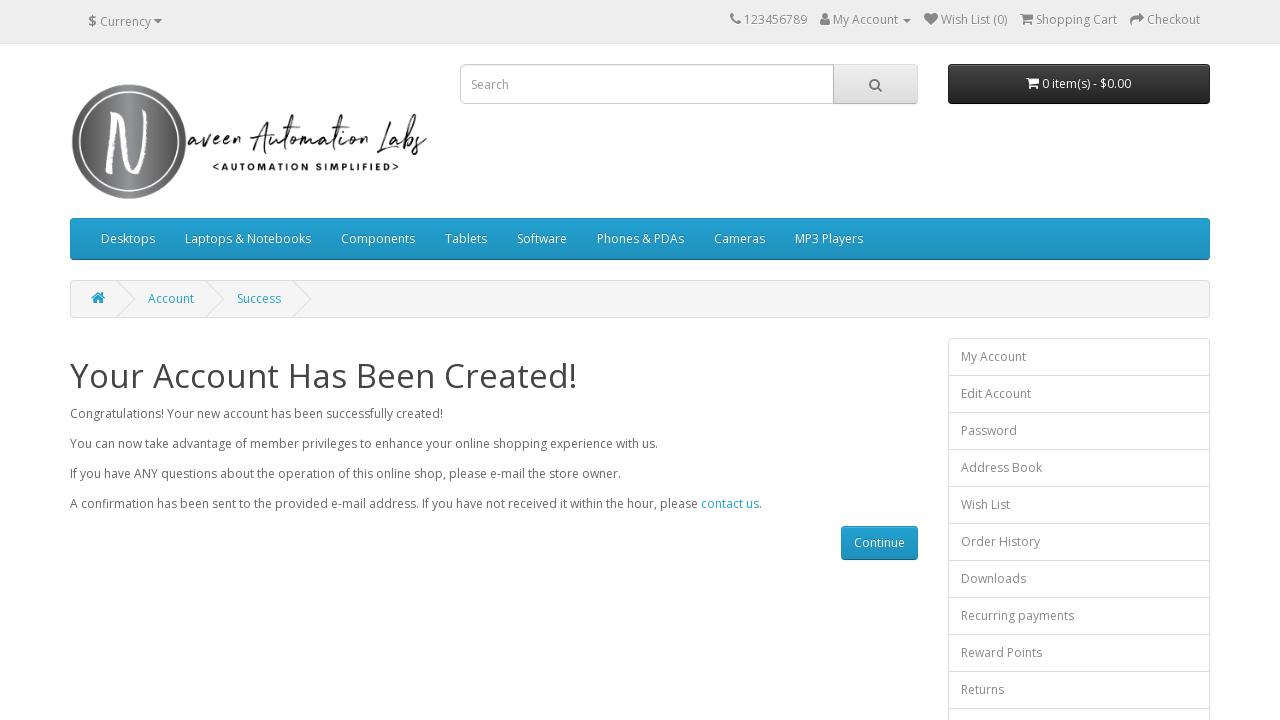

Account creation confirmation message appeared
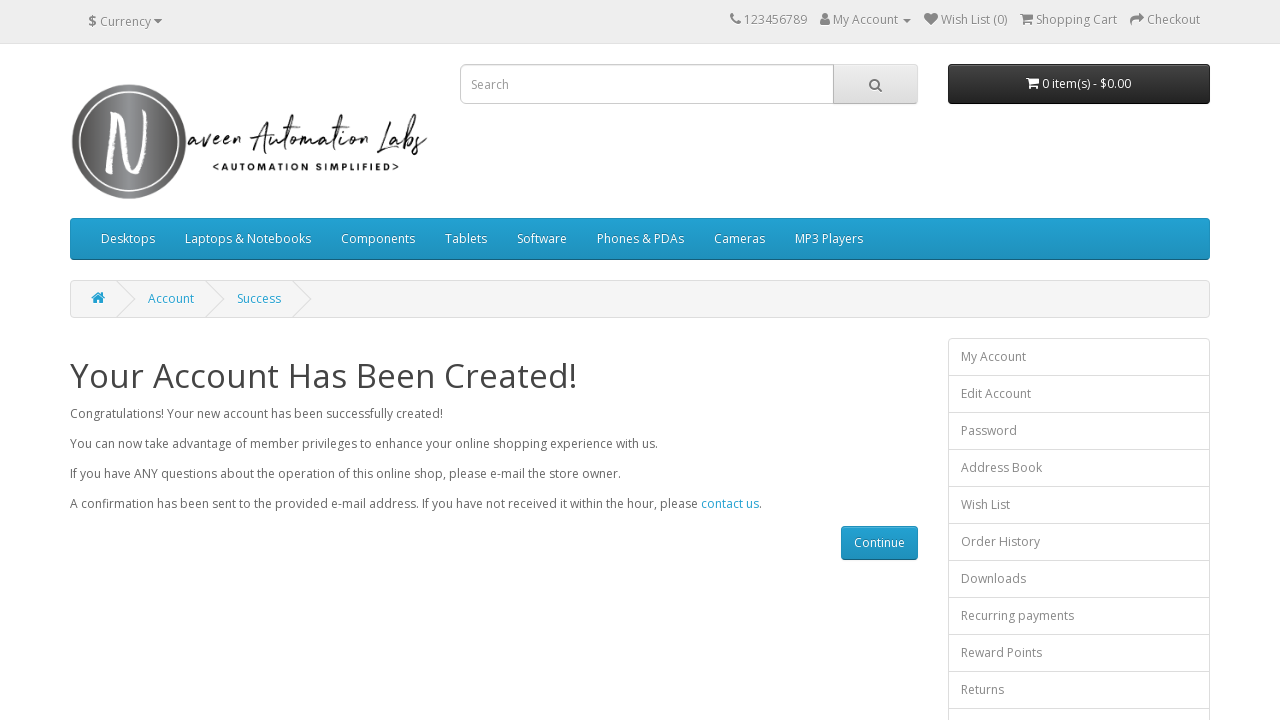

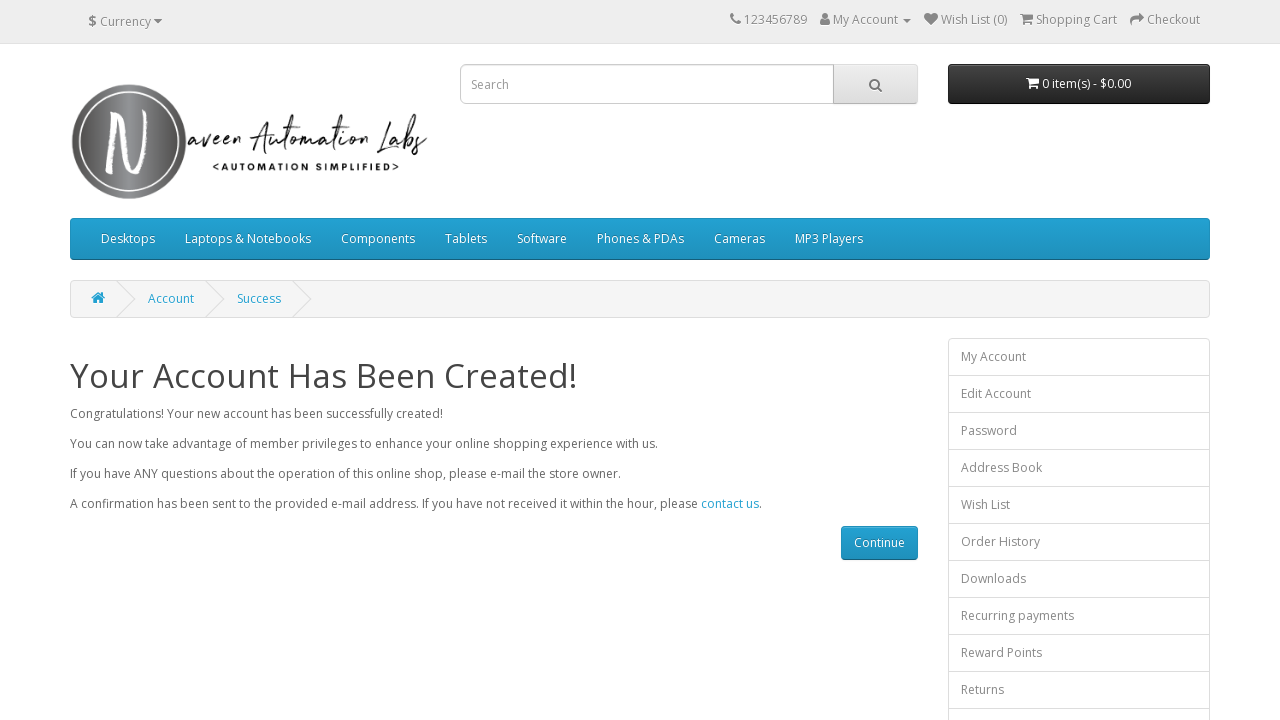